Tests the complete flight booking flow on BlazeDemo by selecting departure and destination cities (Portland to Rome), choosing a flight, filling in passenger and payment information, and verifying the purchase confirmation message.

Starting URL: https://blazedemo.com/

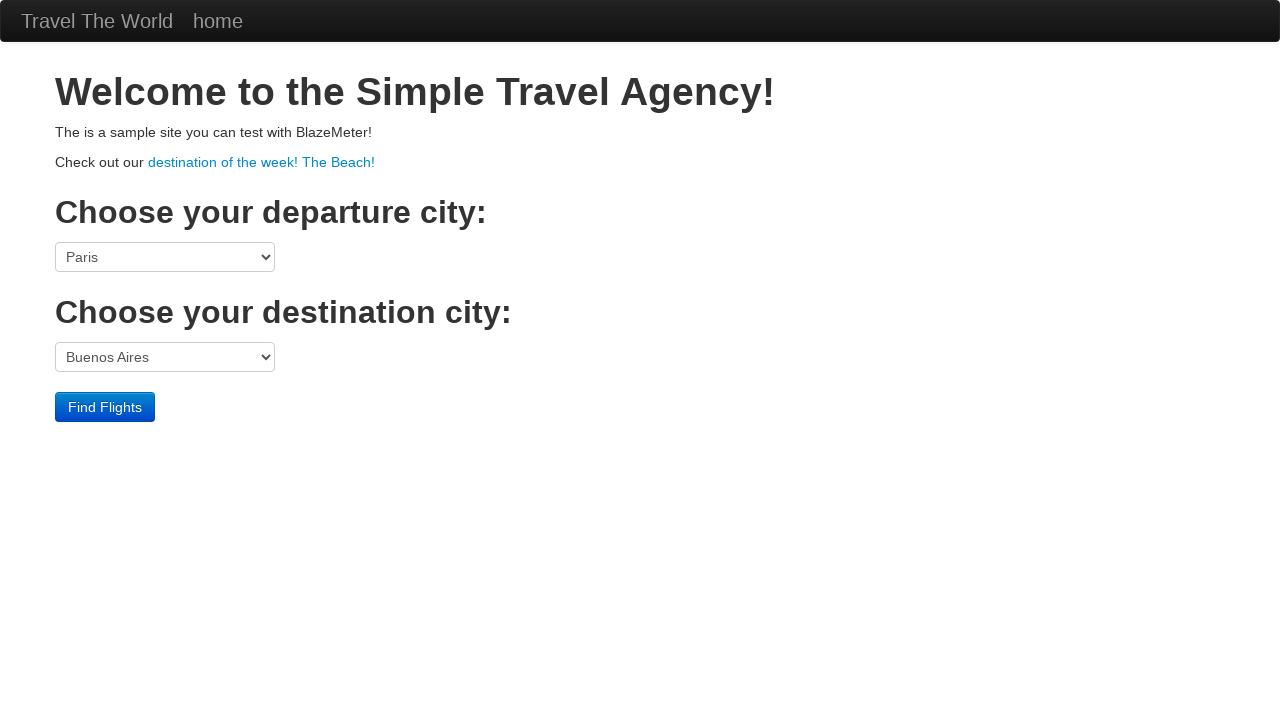

Selected Portland as departure city on select[name='fromPort']
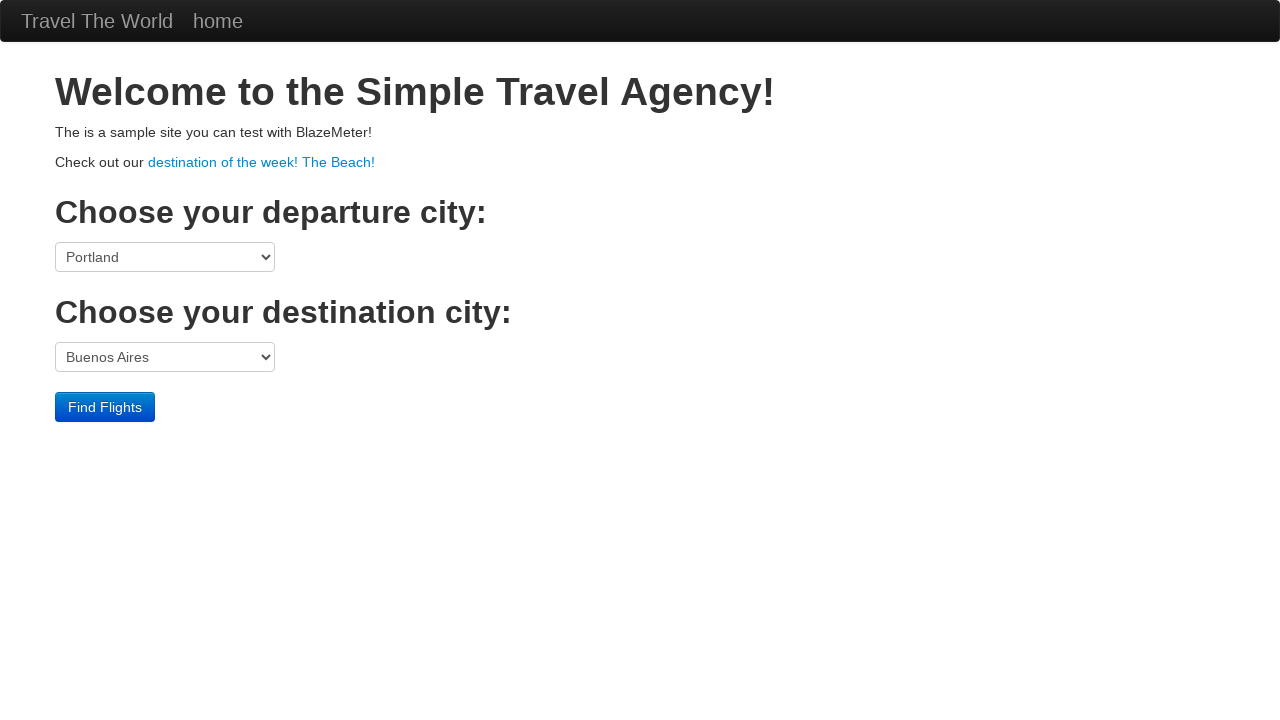

Selected Rome as destination city on select[name='toPort']
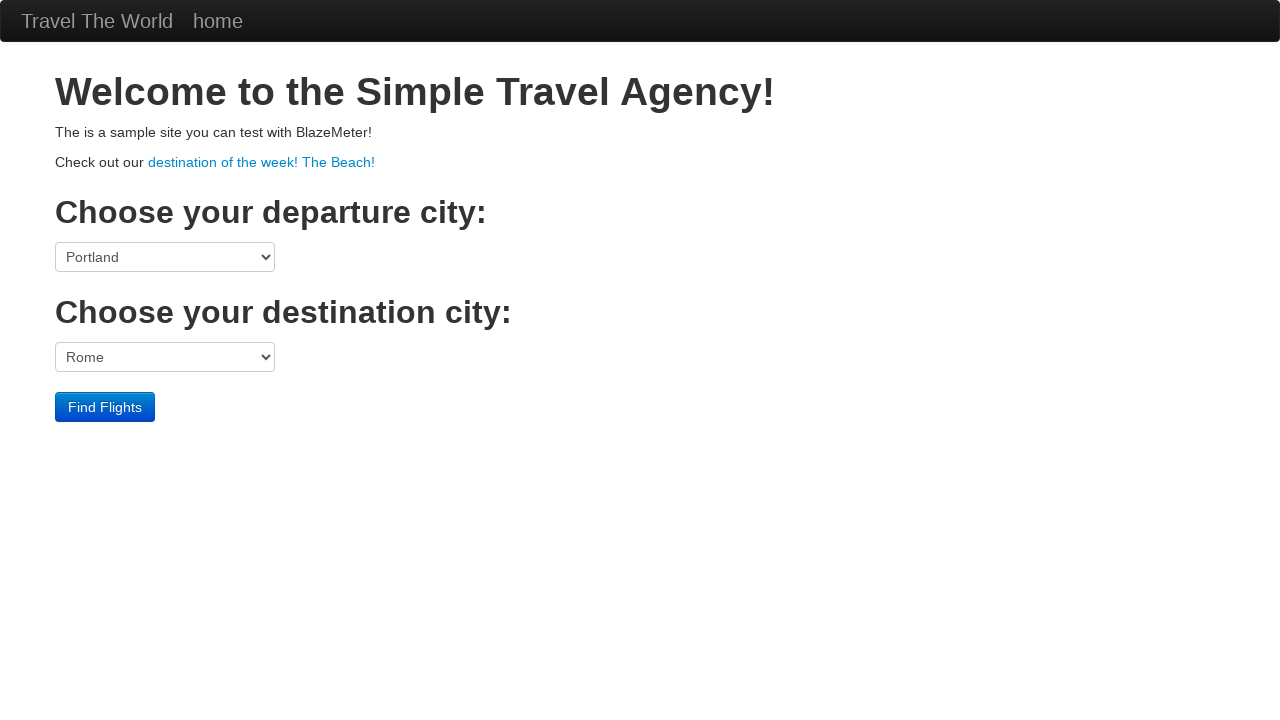

Clicked Find Flights button at (105, 407) on .btn-primary
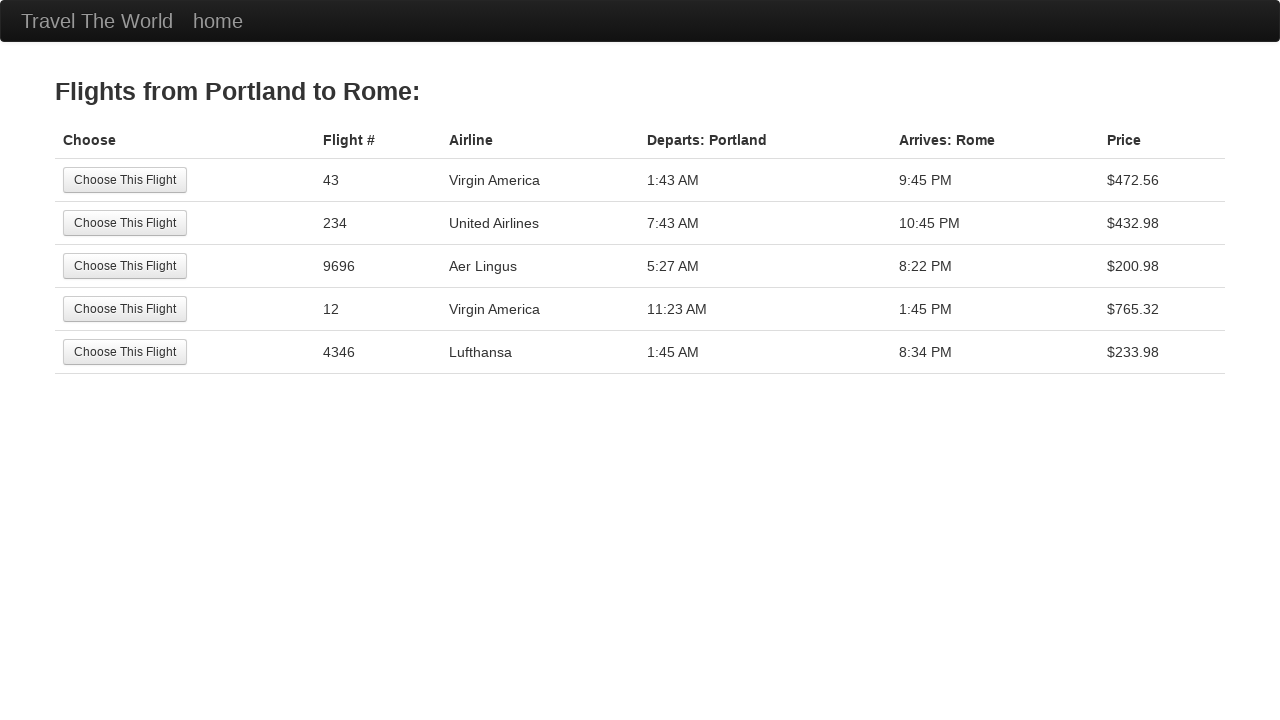

Flight results loaded
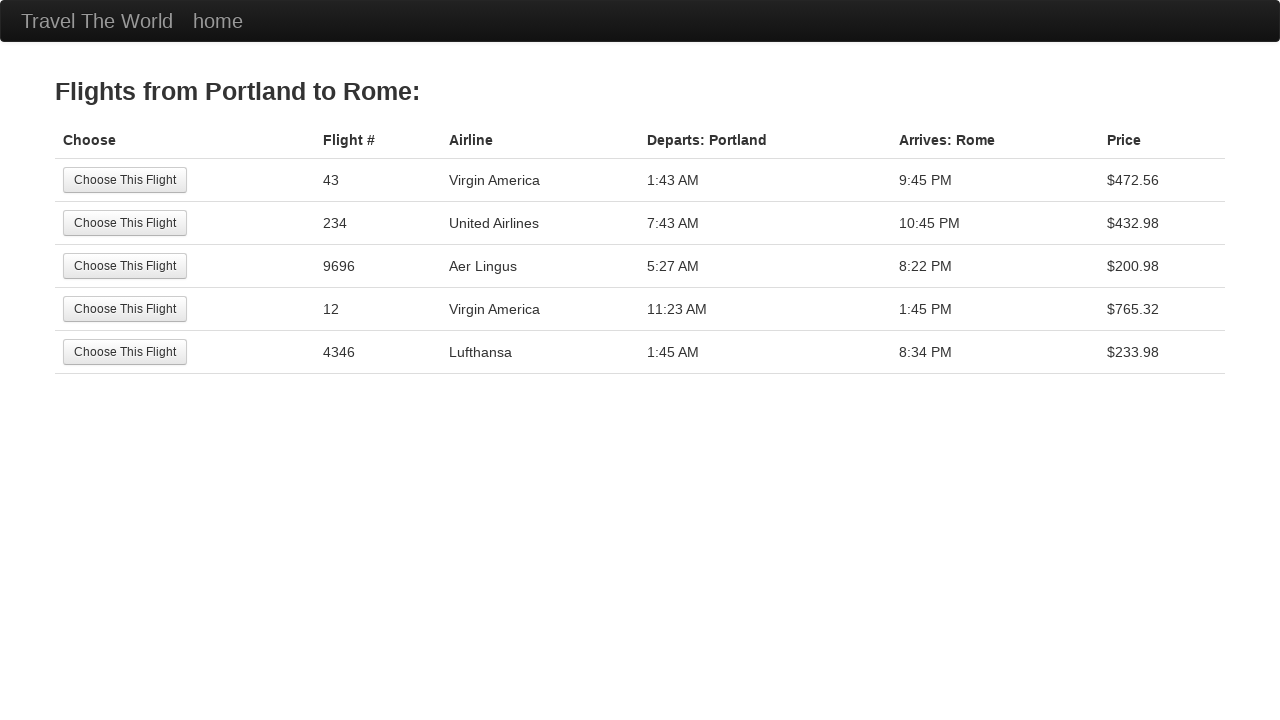

Selected the second flight option at (125, 223) on tr:nth-child(2) .btn
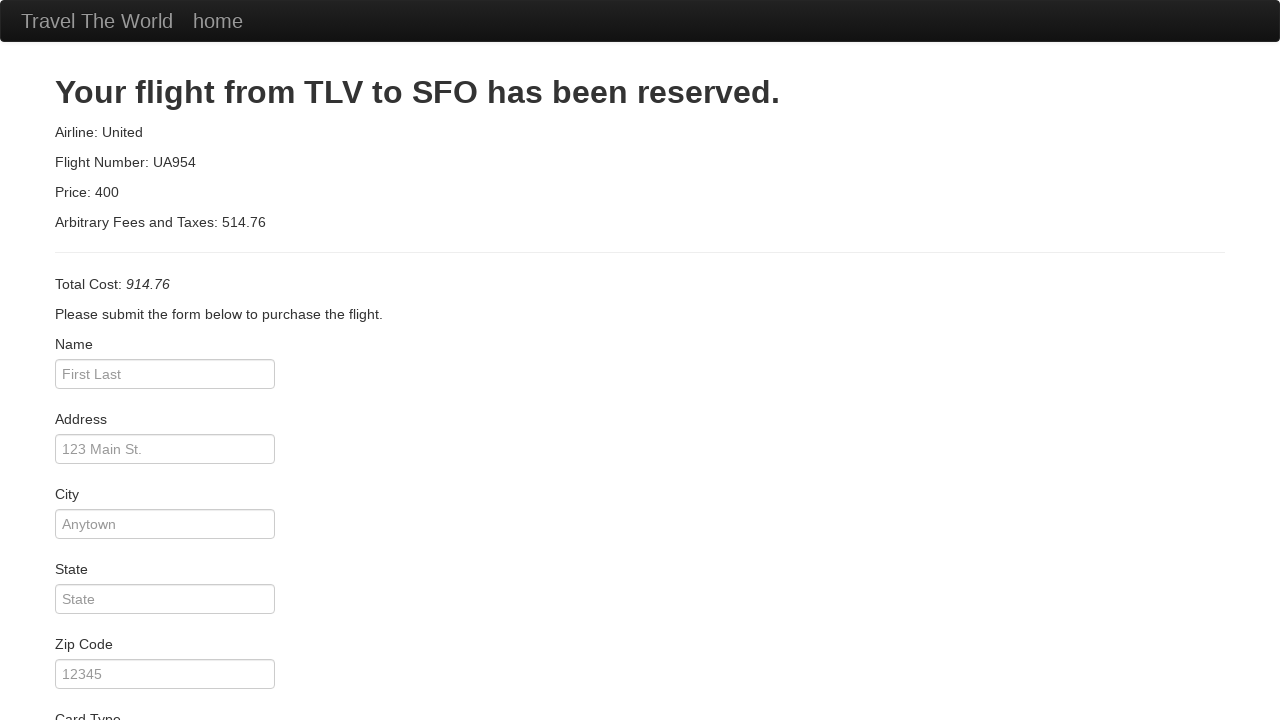

Clicked on passenger name field at (165, 374) on #inputName
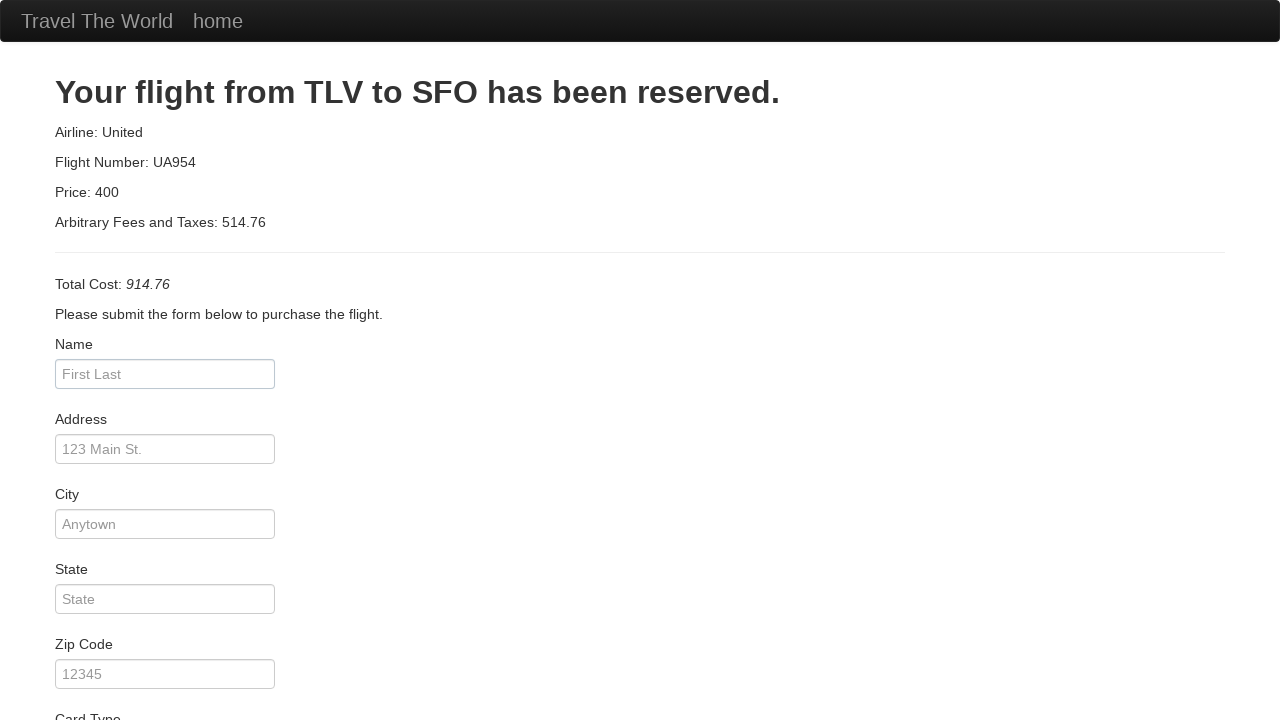

Entered passenger name: John Smith on #inputName
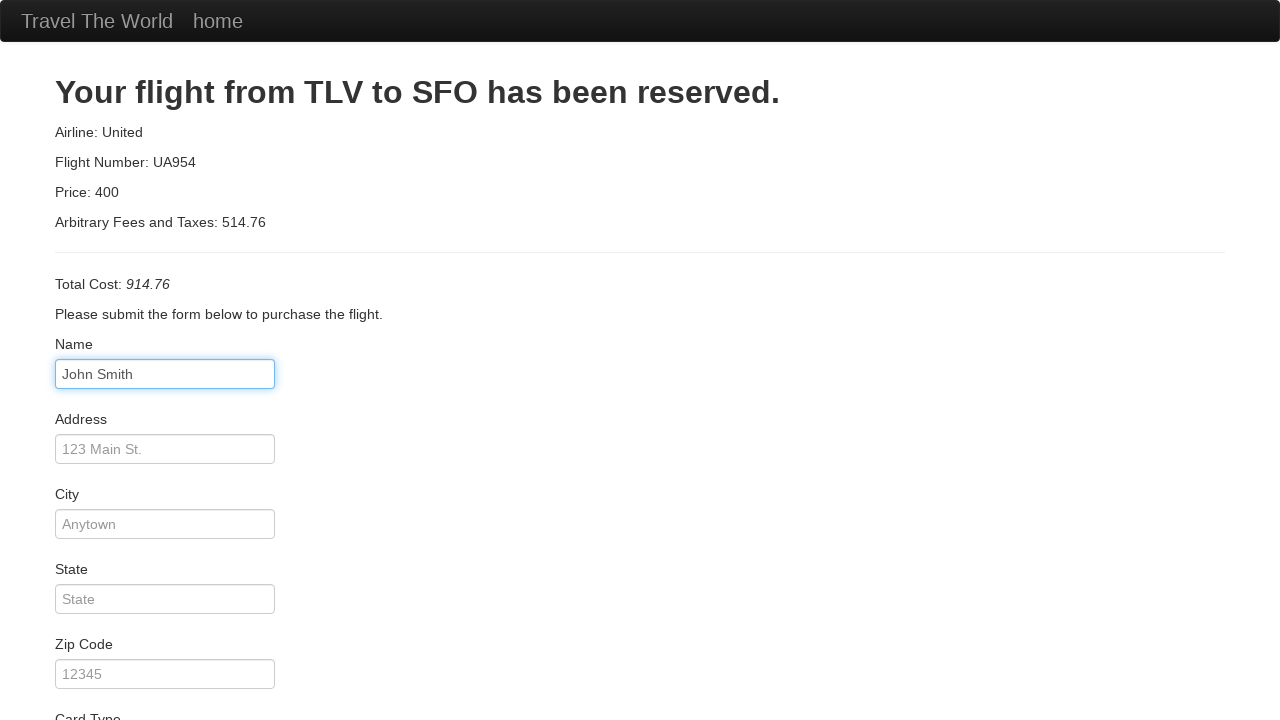

Entered passenger address: 123 Main Street on #address
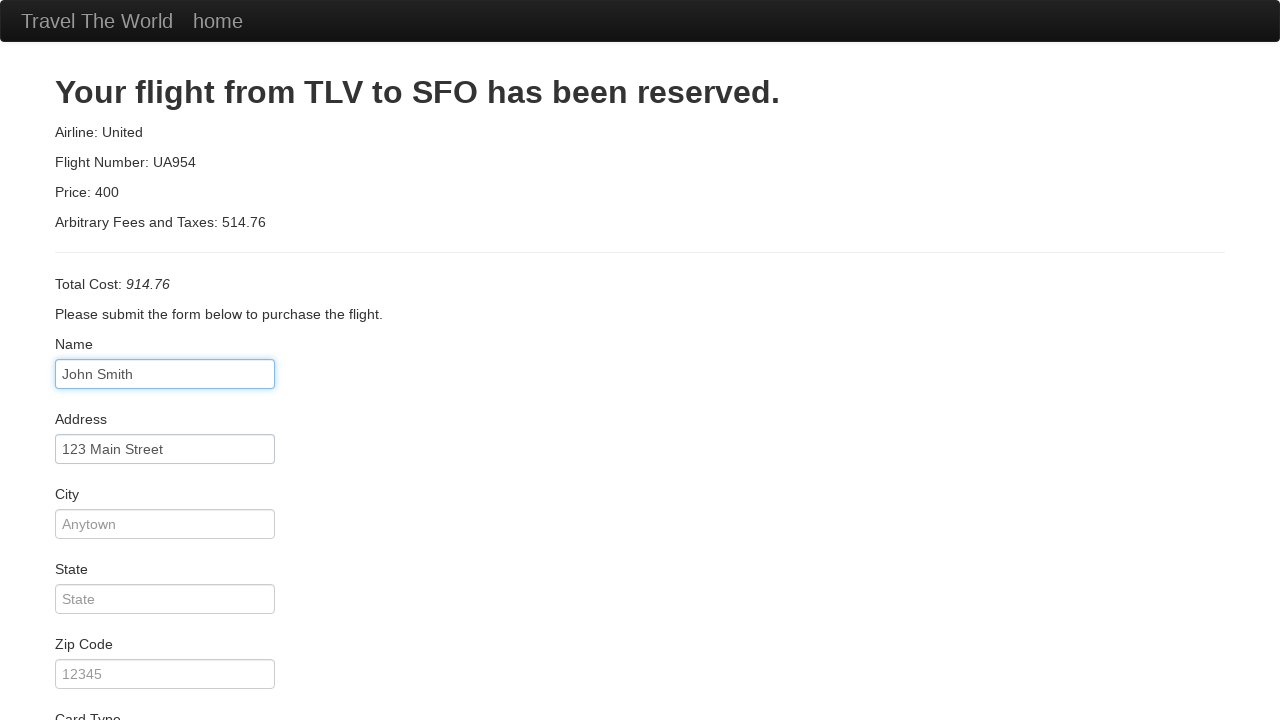

Entered passenger city: New York on #city
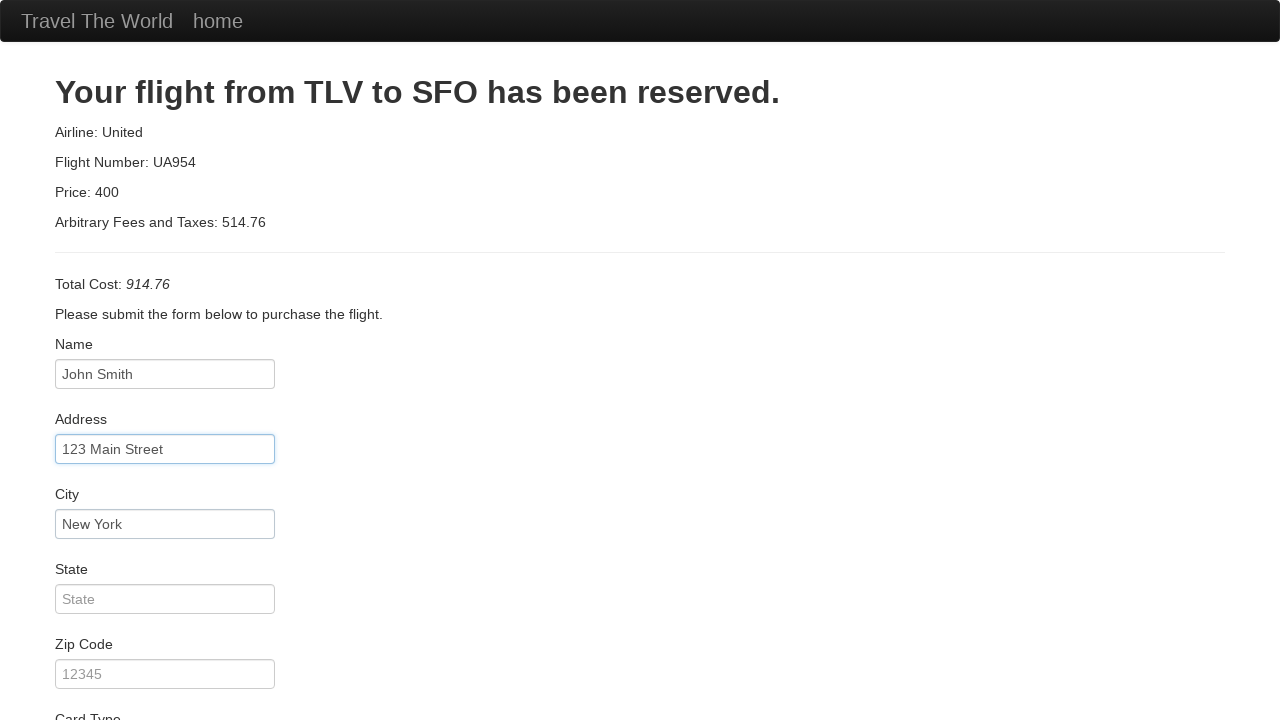

Entered passenger state: NY on #state
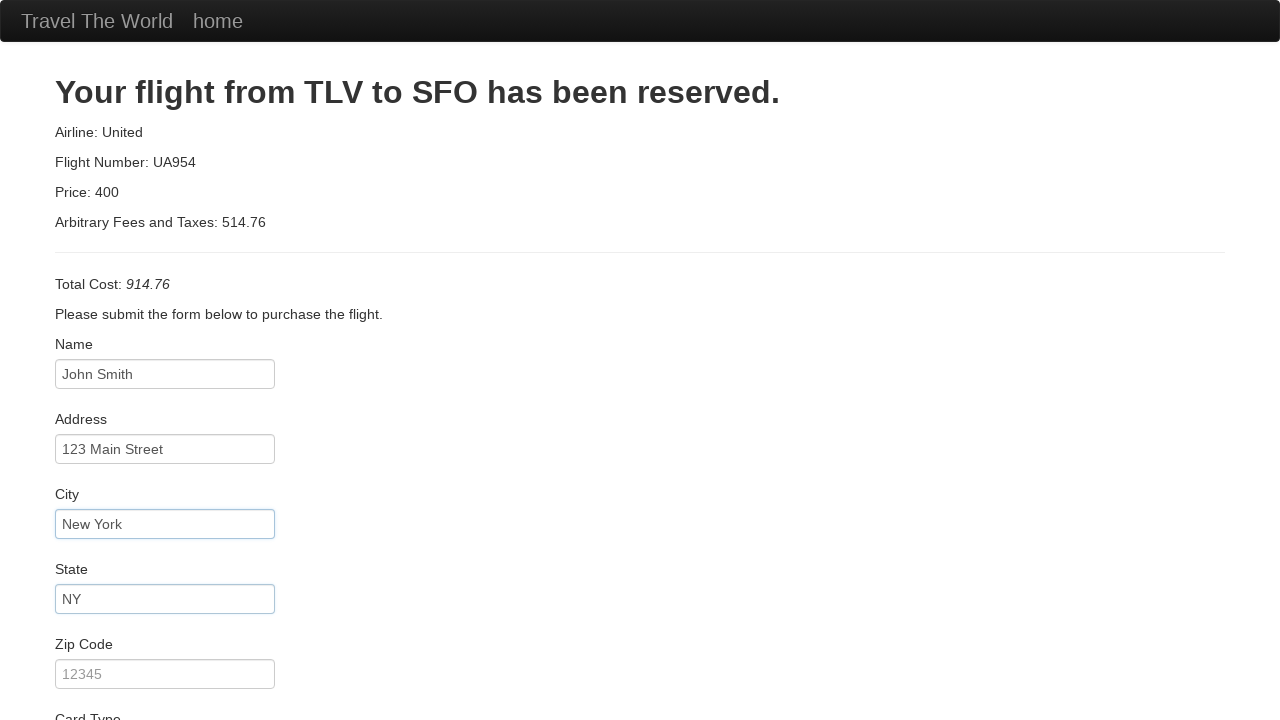

Entered passenger zip code: 10001 on #zipCode
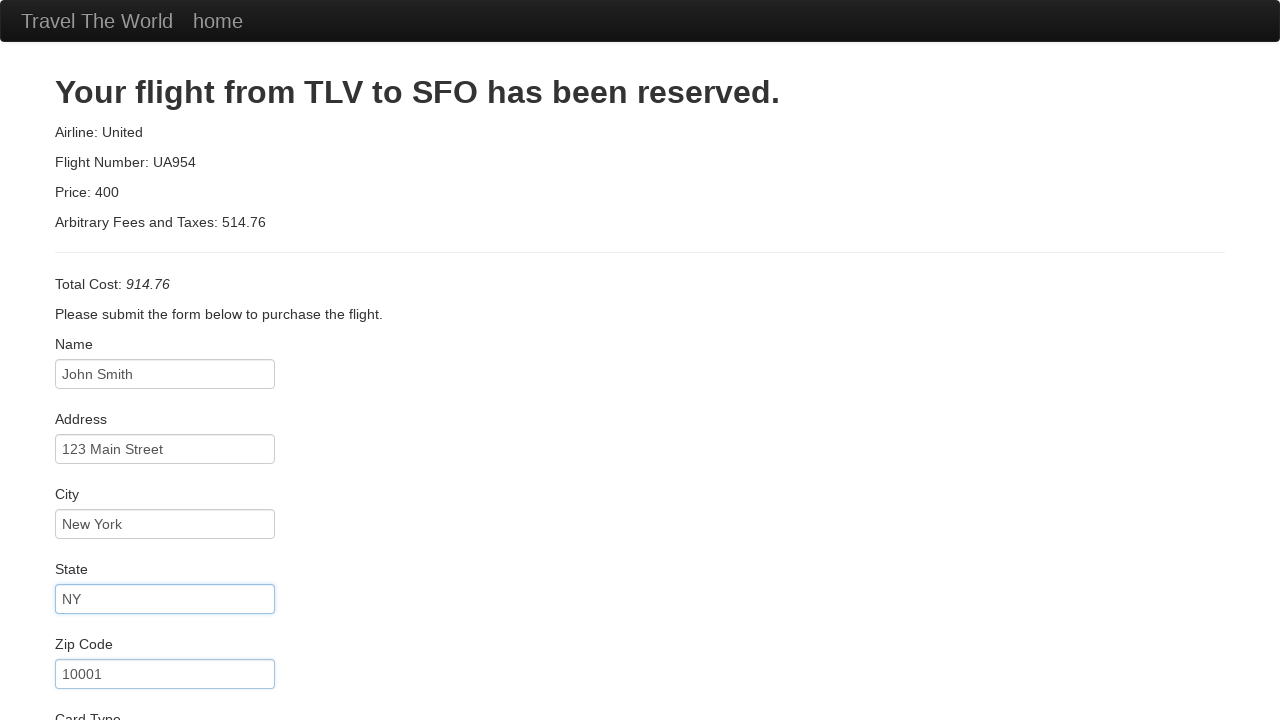

Entered credit card number on #creditCardNumber
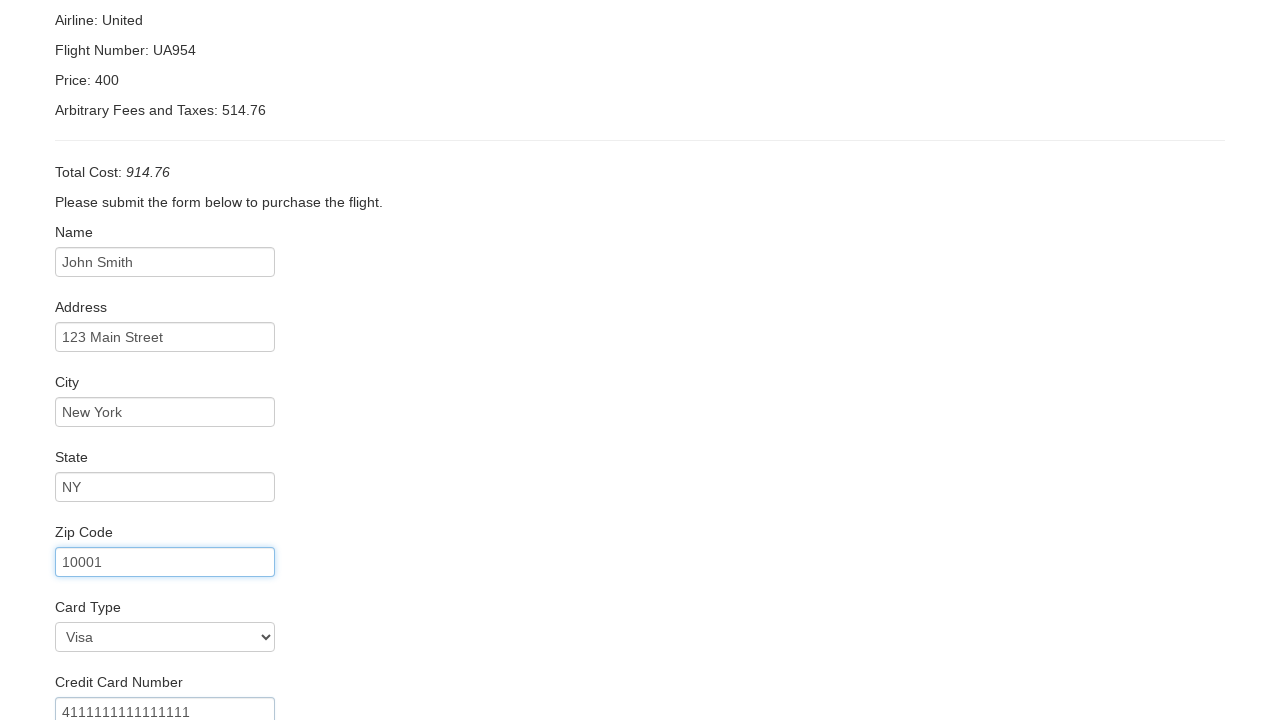

Entered credit card expiration month: 12 on #creditCardMonth
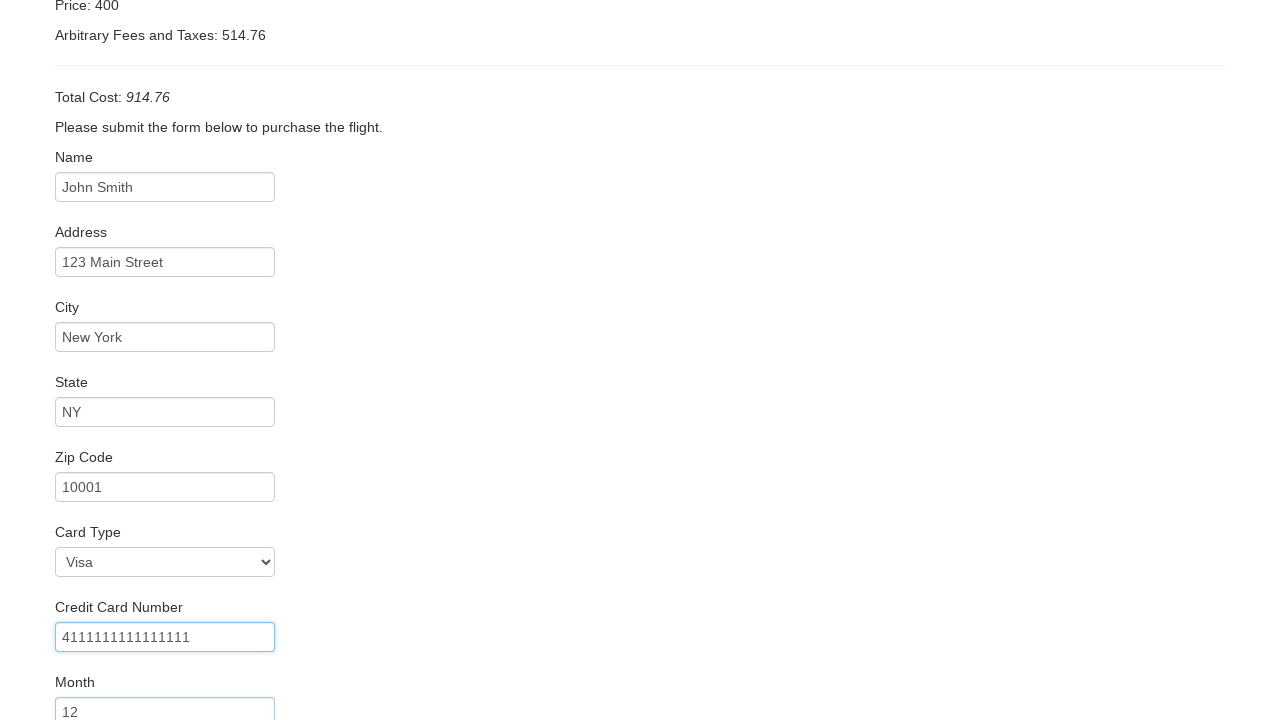

Entered credit card expiration year: 2025 on #creditCardYear
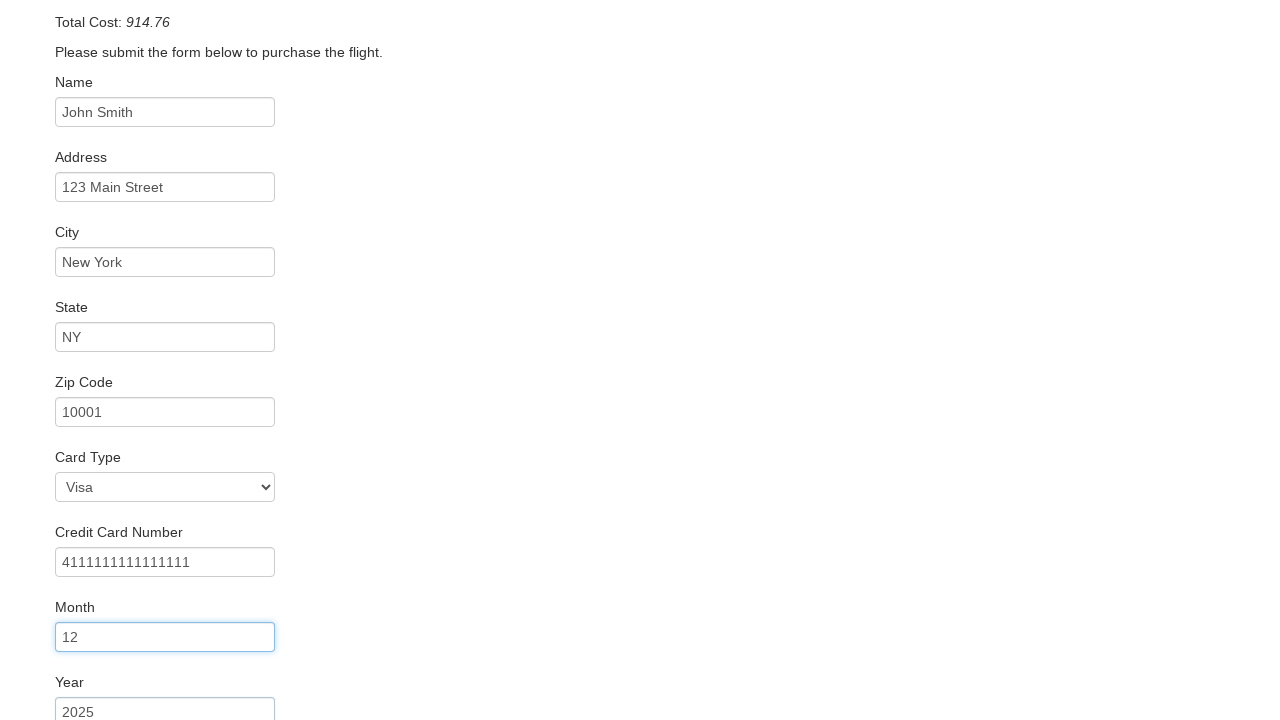

Entered name on card: John Smith on #nameOnCard
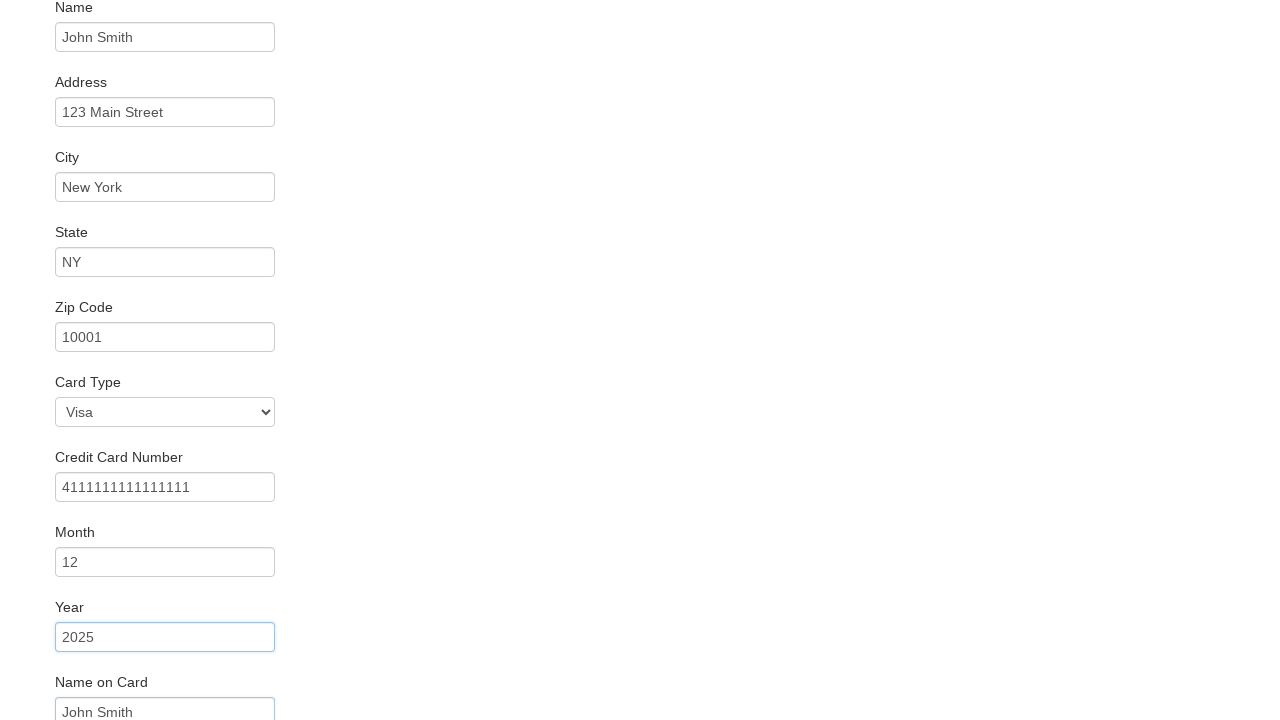

Checked the remember me checkbox at (640, 652) on .checkbox
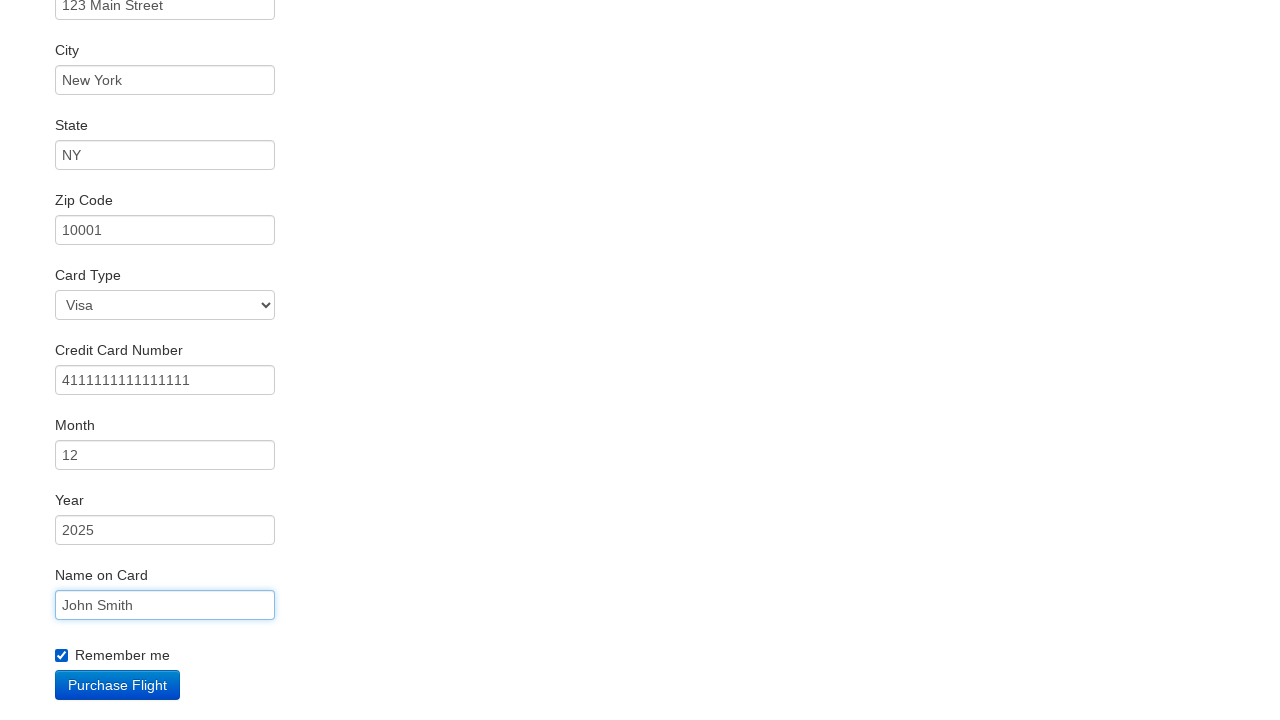

Clicked submit button to complete purchase at (118, 685) on .btn-primary
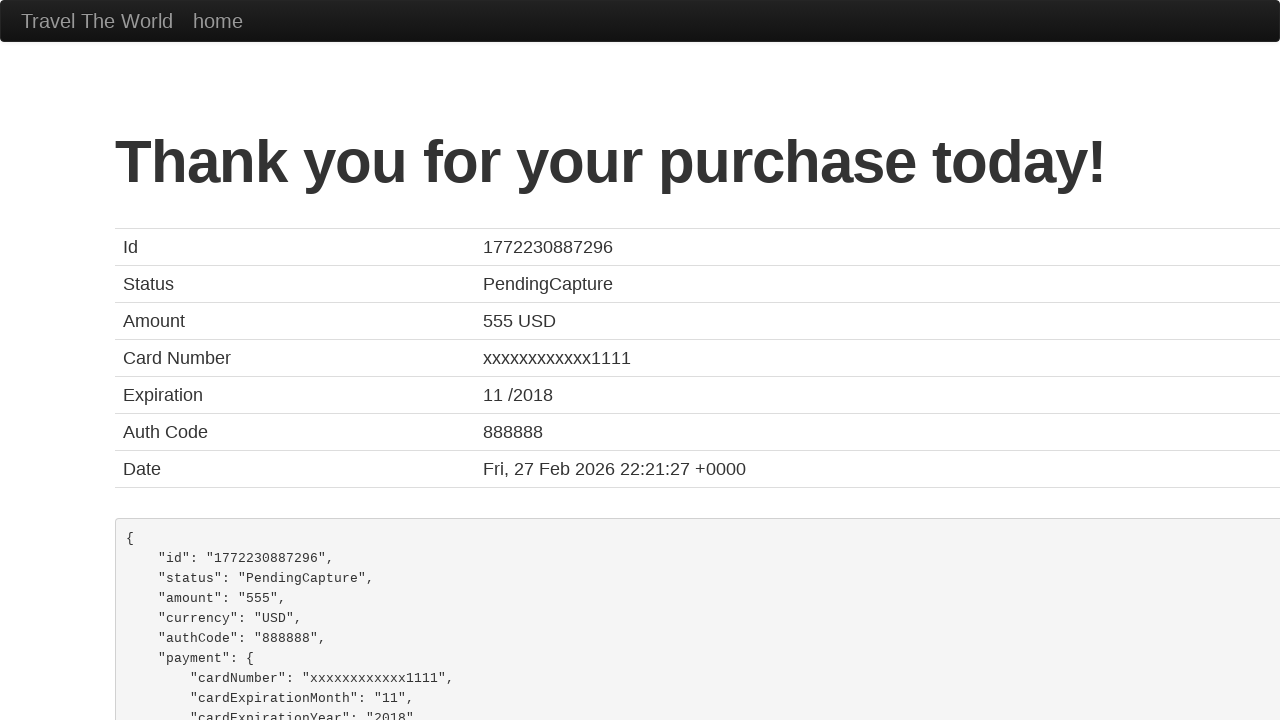

Confirmation page loaded
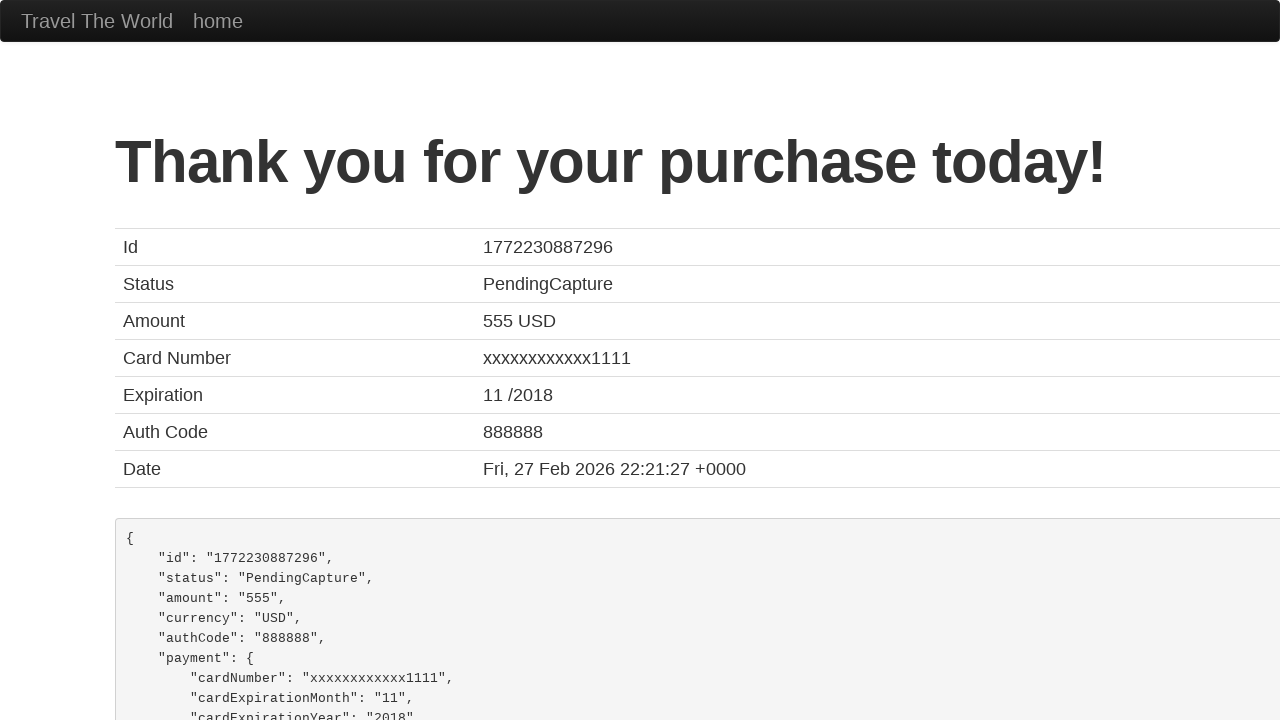

Retrieved confirmation message text
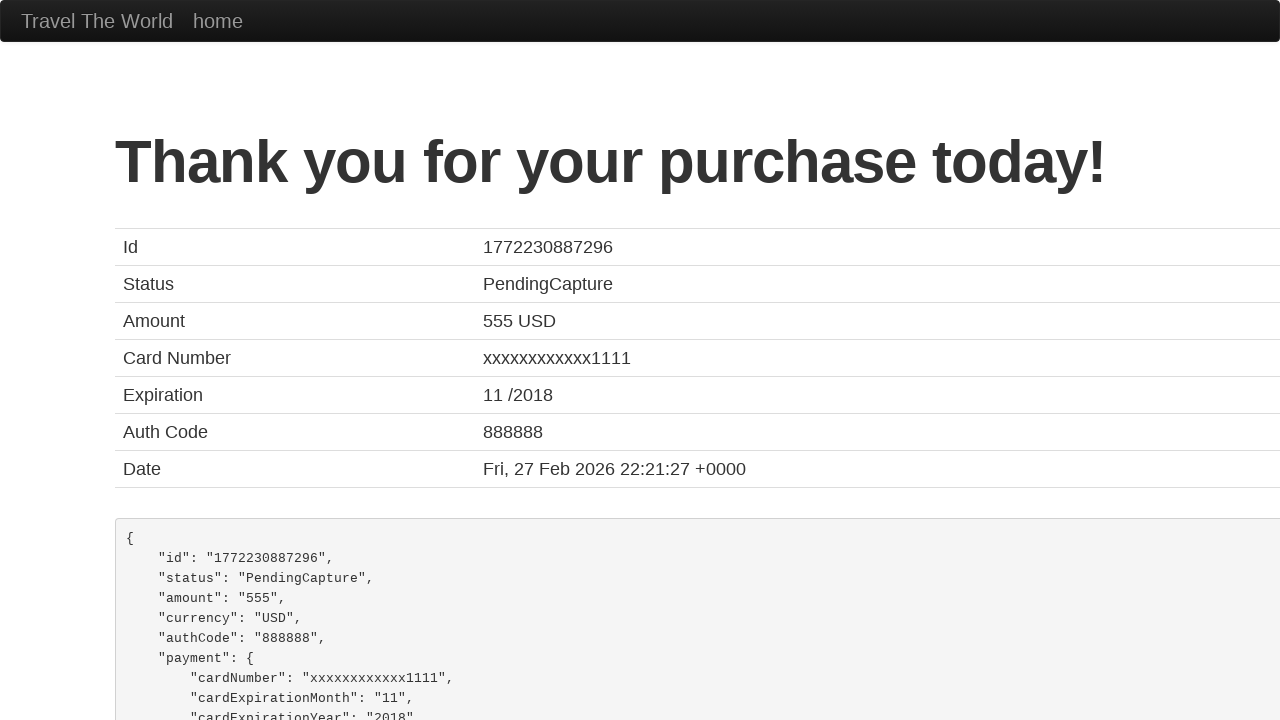

Verified purchase confirmation message: 'Thank you for your purchase today!'
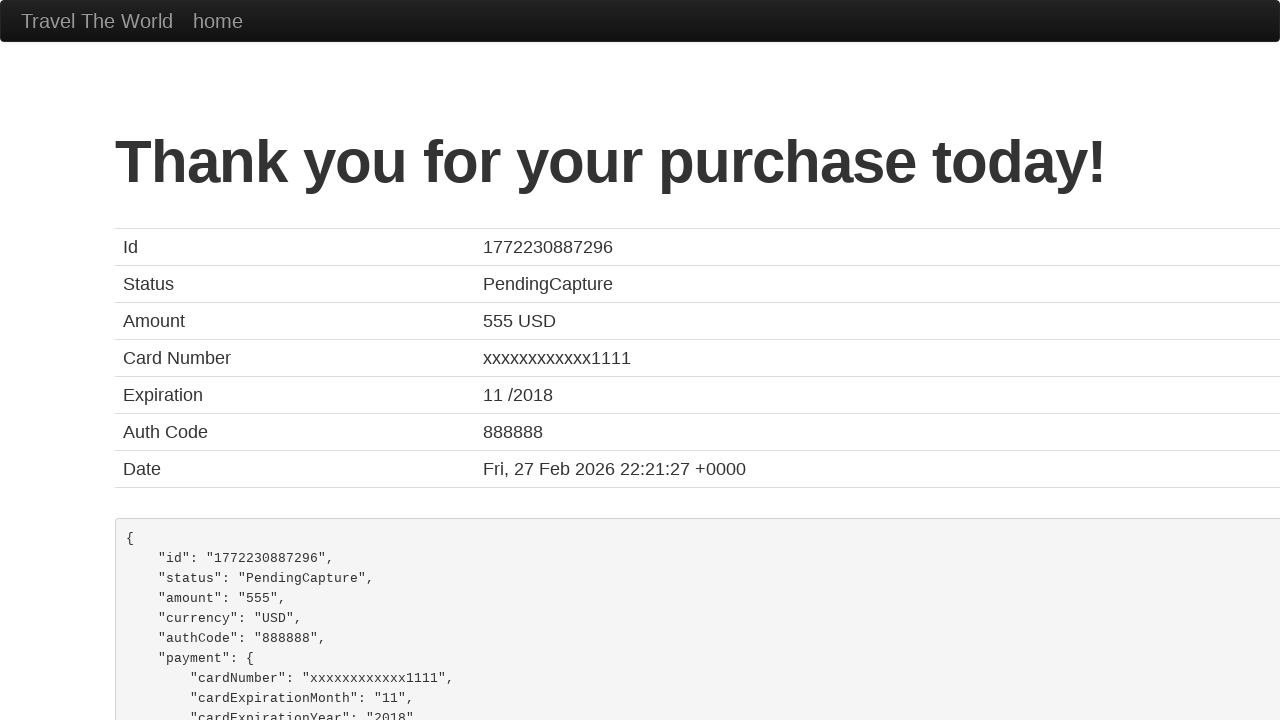

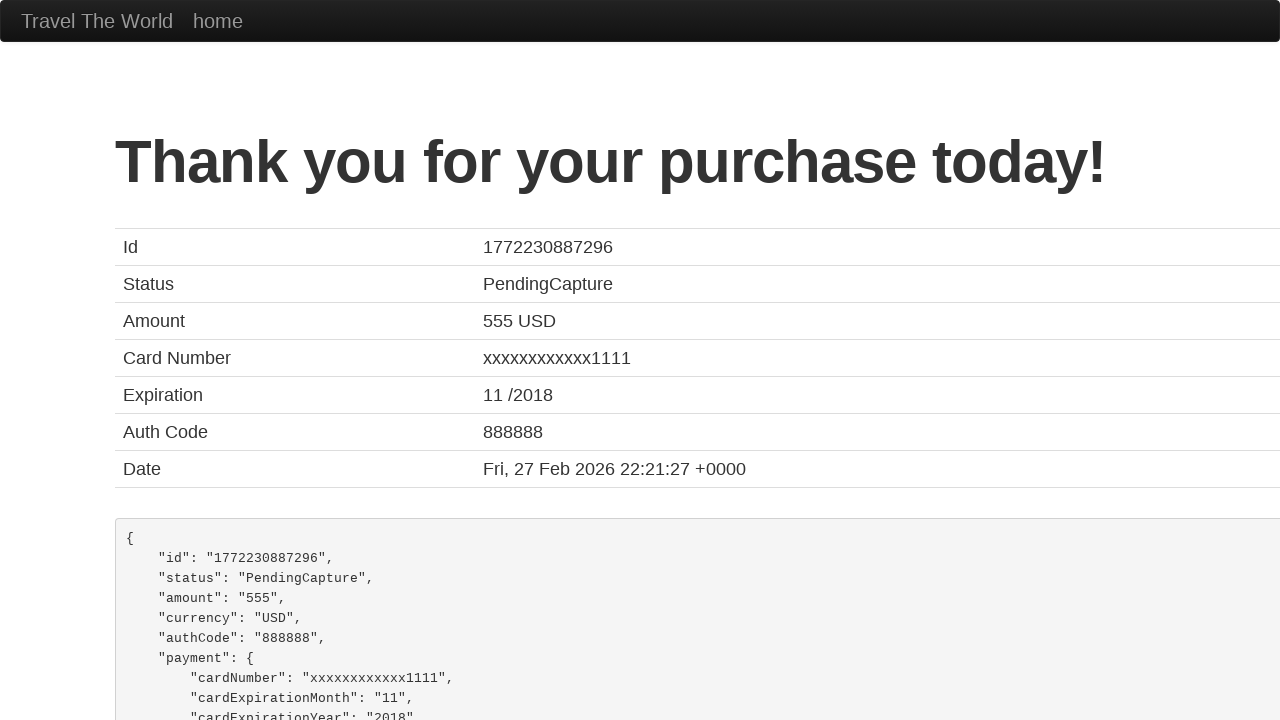